Tests dropdown selection functionality by selecting options using three different methods: by visible text ("India"), by index (first option), and by value attribute ("3").

Starting URL: https://seleniumautomationpractice.blogspot.com/2017/10/automation-testing-sample_28.html

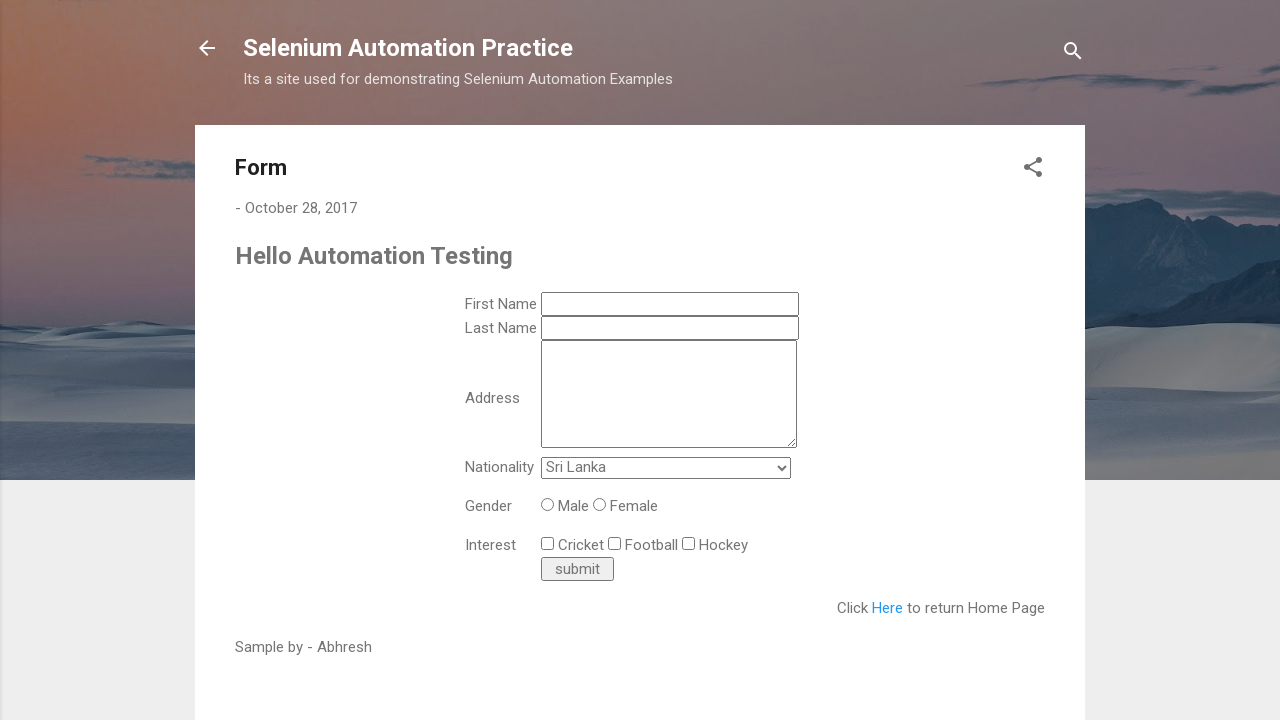

Selected 'India' from dropdown using visible text on //*[@id='ts_country']
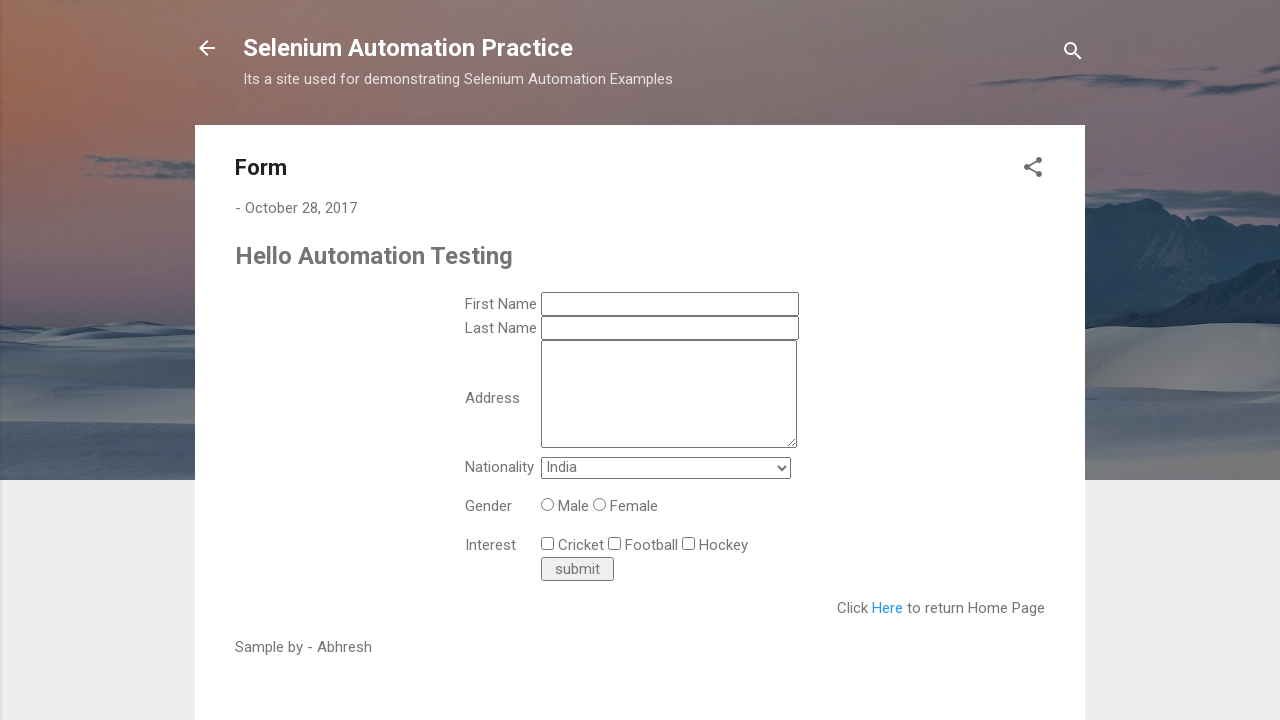

Waited 2 seconds to observe the selection
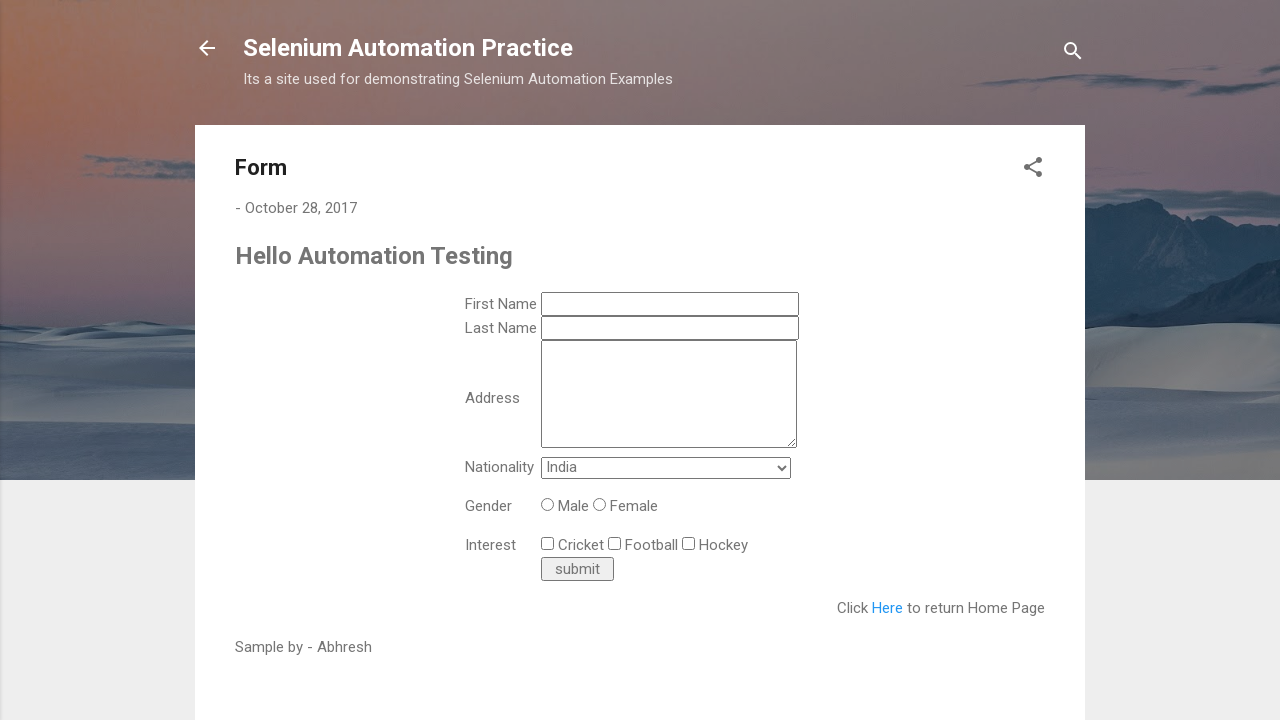

Selected first option from dropdown using index 0 on //*[@id='ts_country']
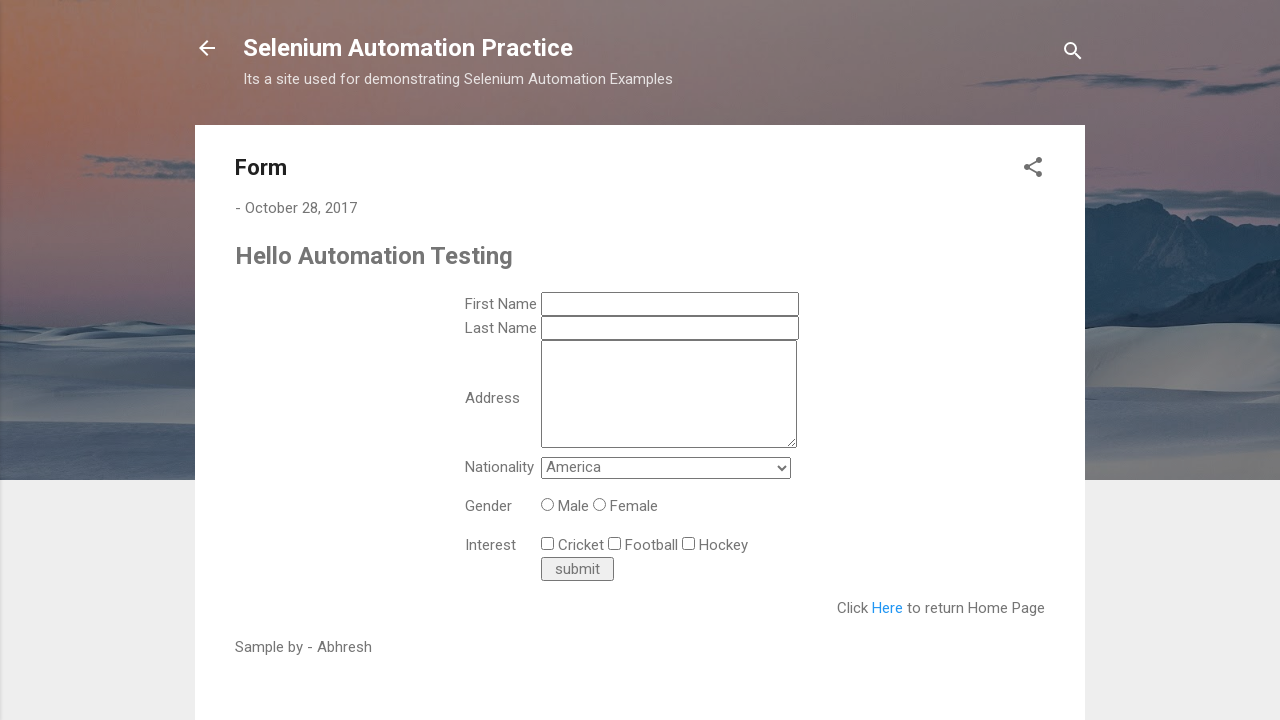

Waited 2 seconds to observe the selection
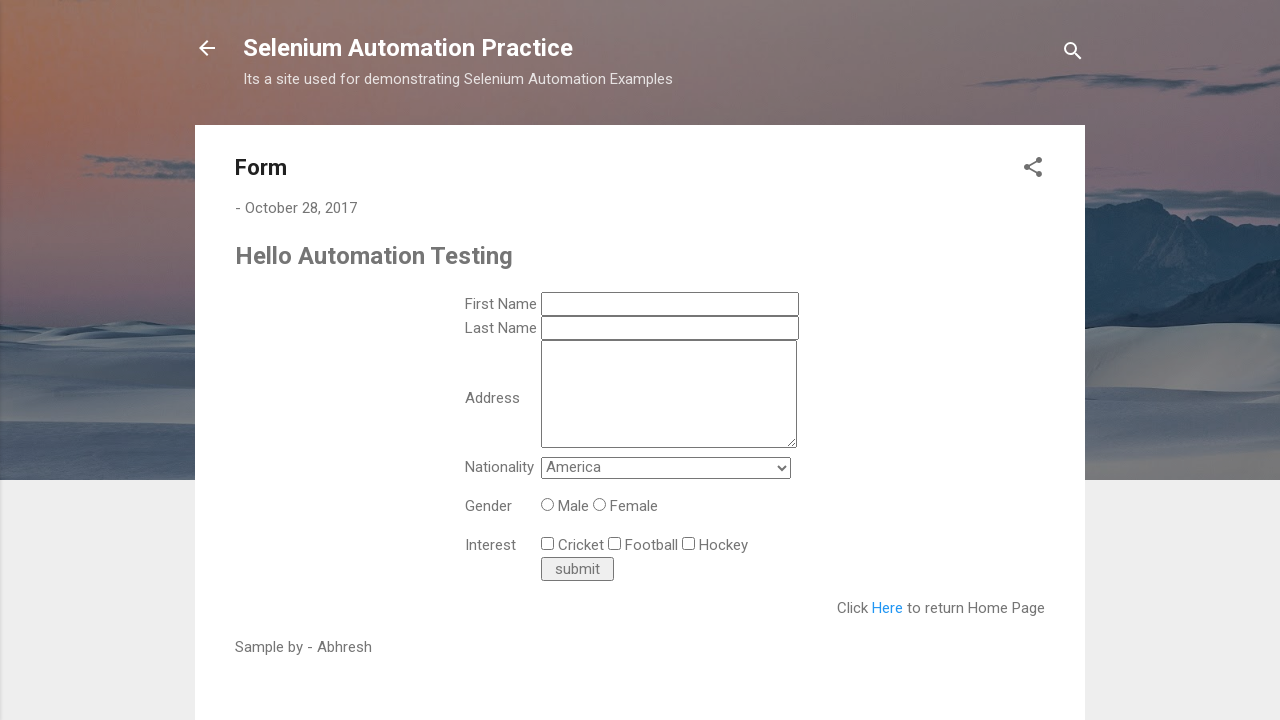

Selected option with value '3' from dropdown on //*[@id='ts_country']
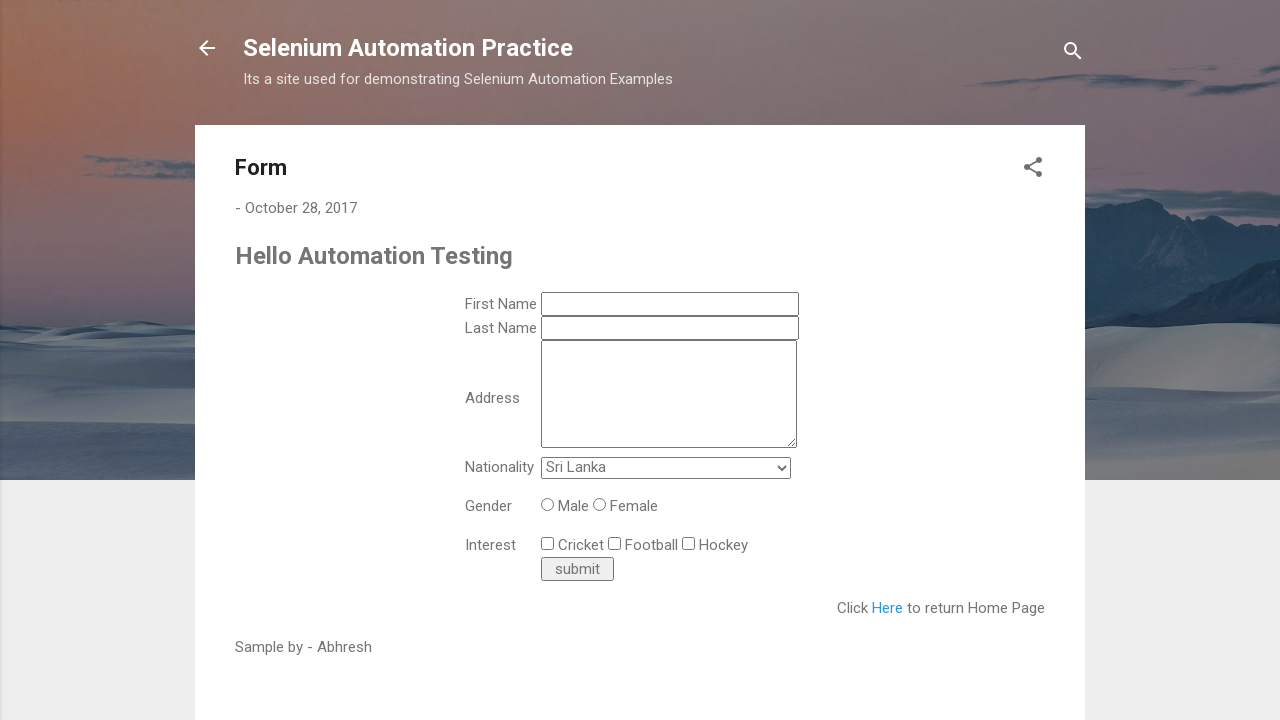

Waited 2 seconds to observe the final selection
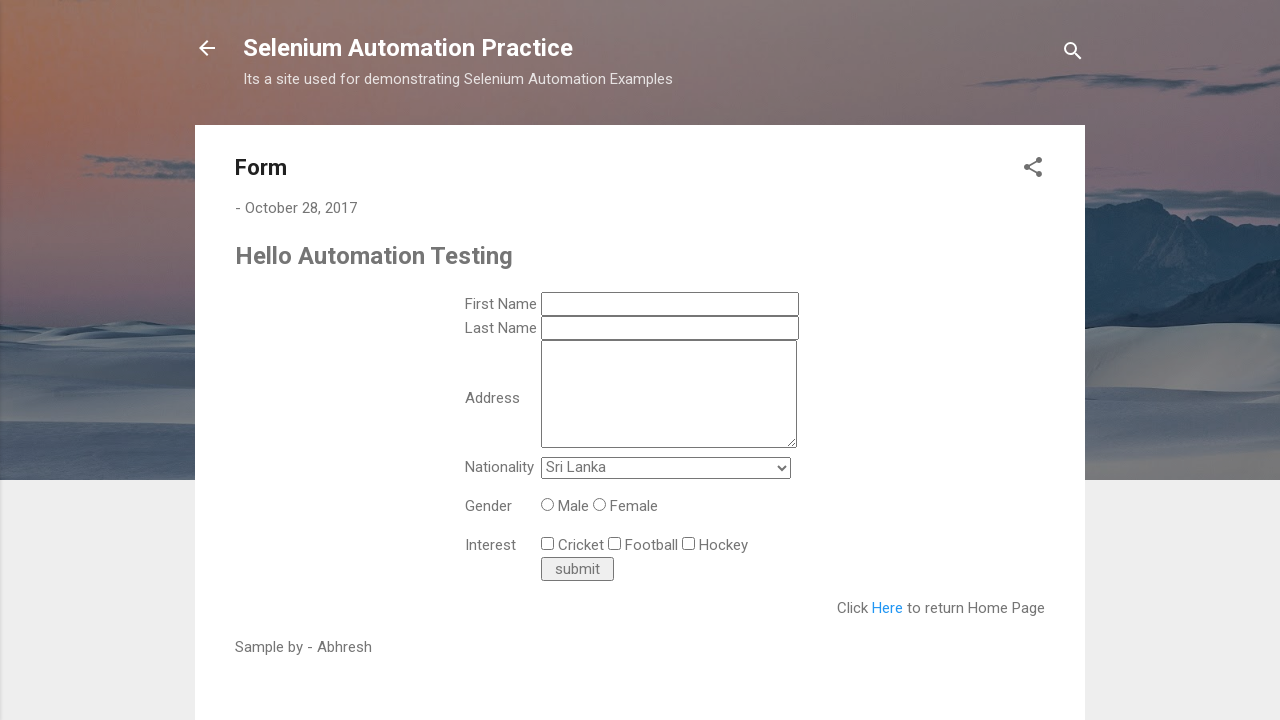

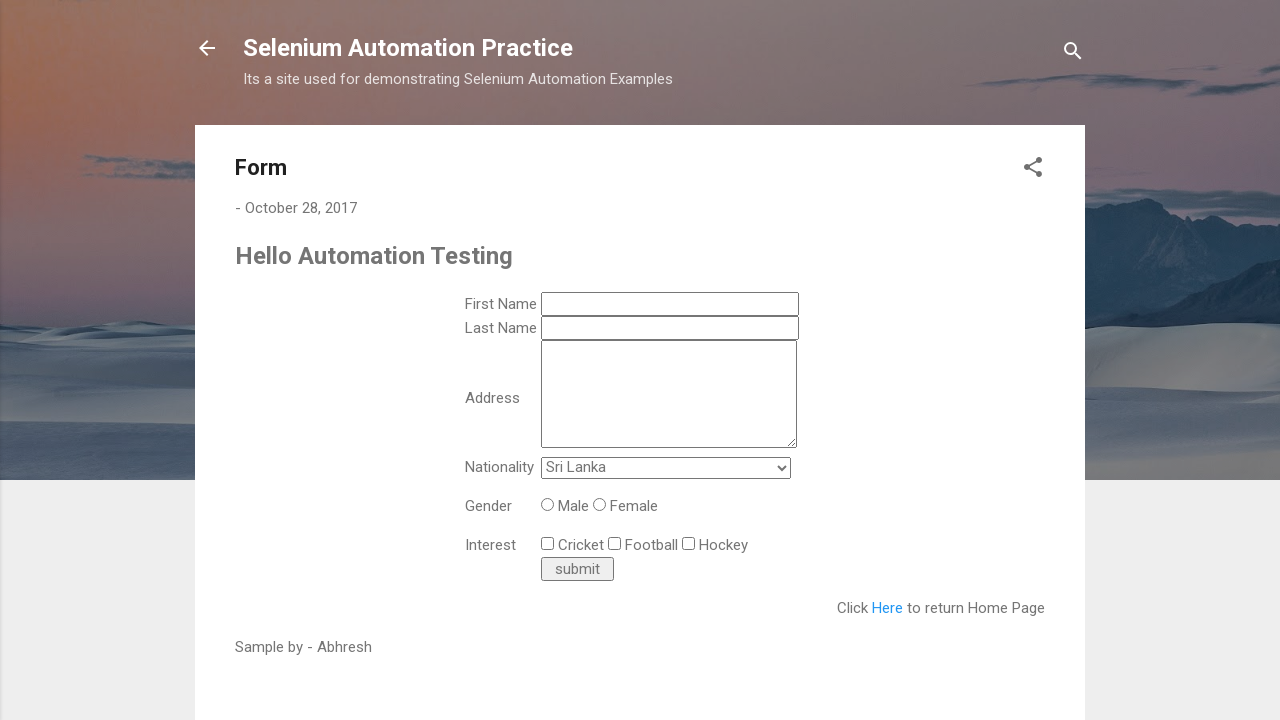